Tests React Semantic UI searchable dropdown by typing to filter and select countries

Starting URL: https://react.semantic-ui.com/maximize/dropdown-example-search-selection/

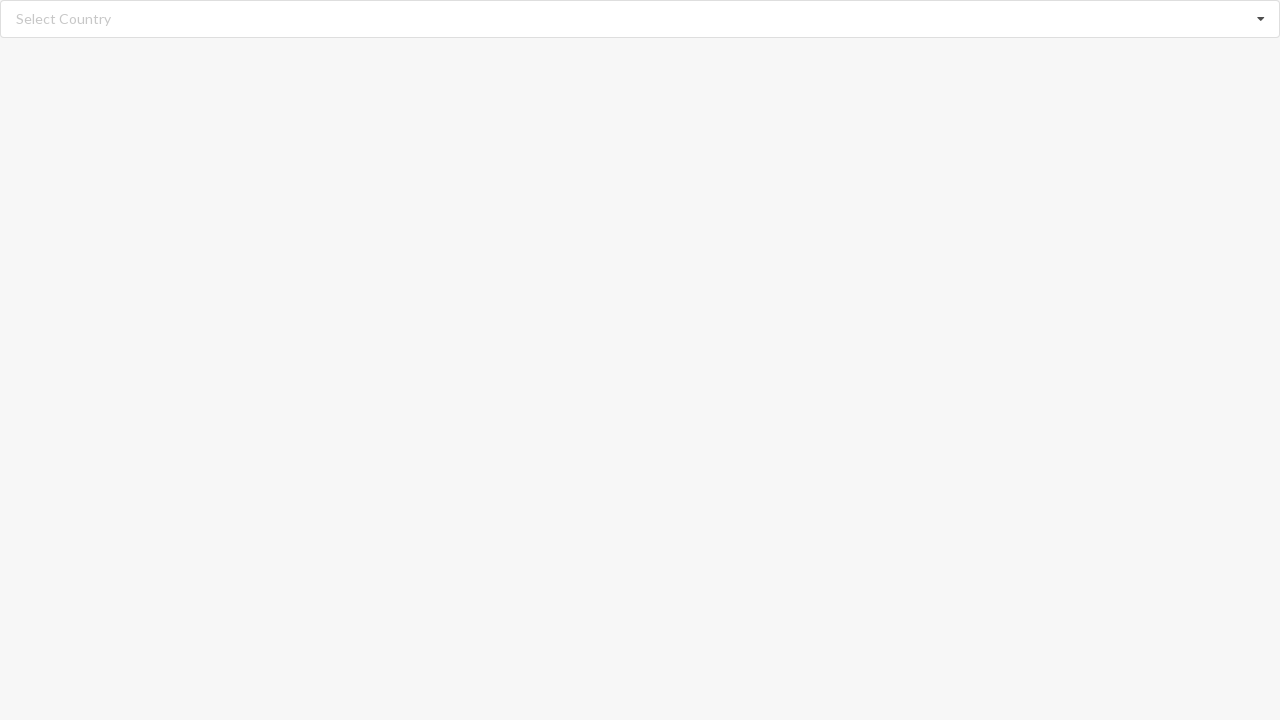

Cleared search input field on input.search
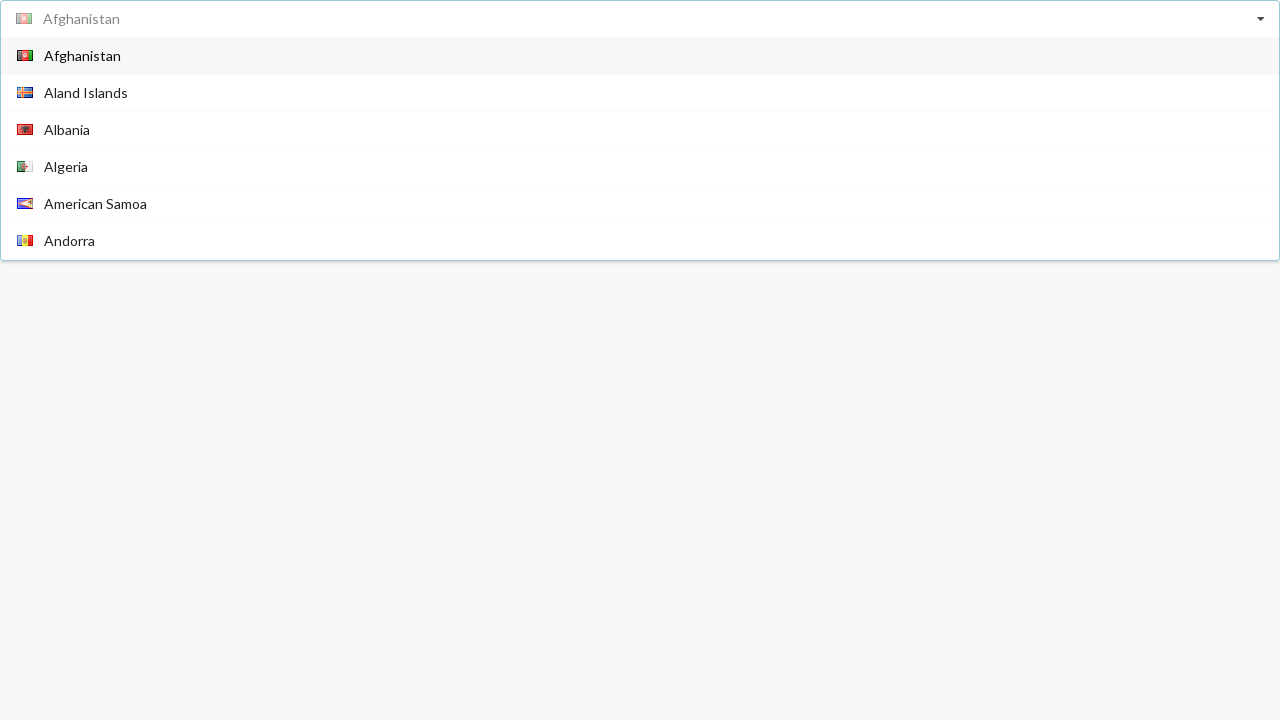

Typed 'Aruba' into search field to filter dropdown options on input.search
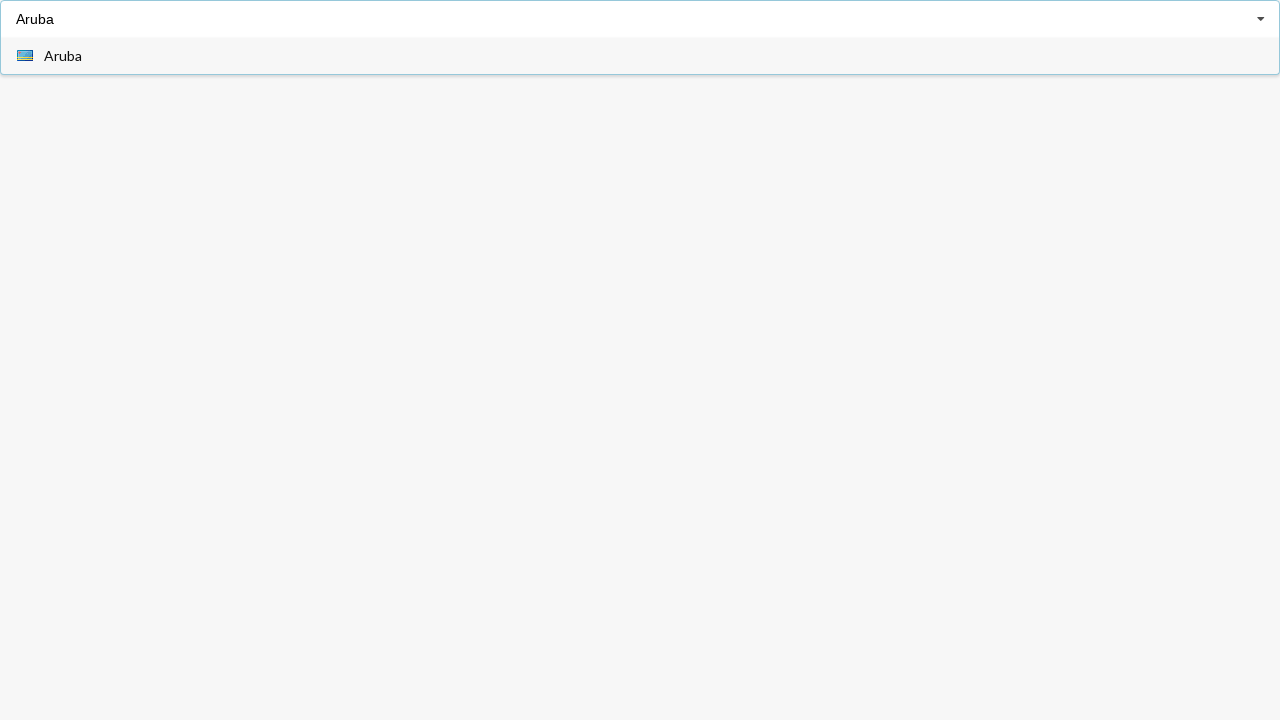

Waited for dropdown to populate with filtered results
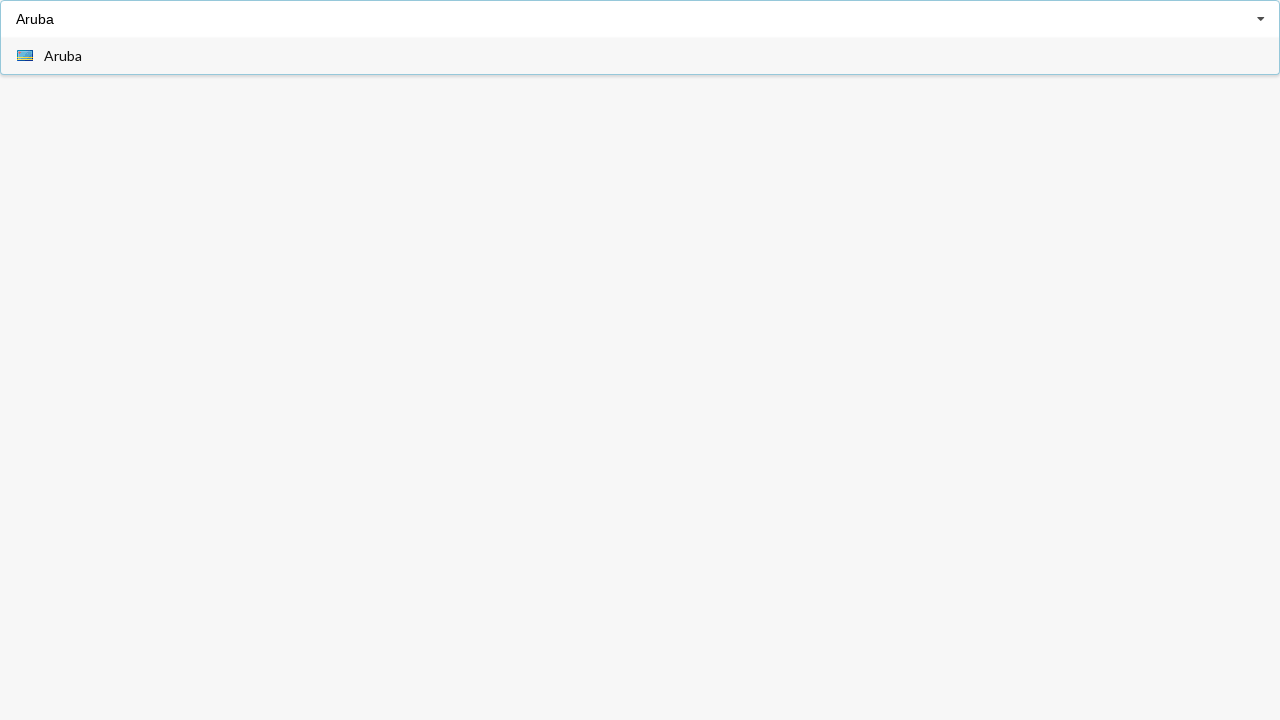

Clicked on 'Aruba' option in dropdown menu at (63, 56) on div.menu span.text:has-text('Aruba')
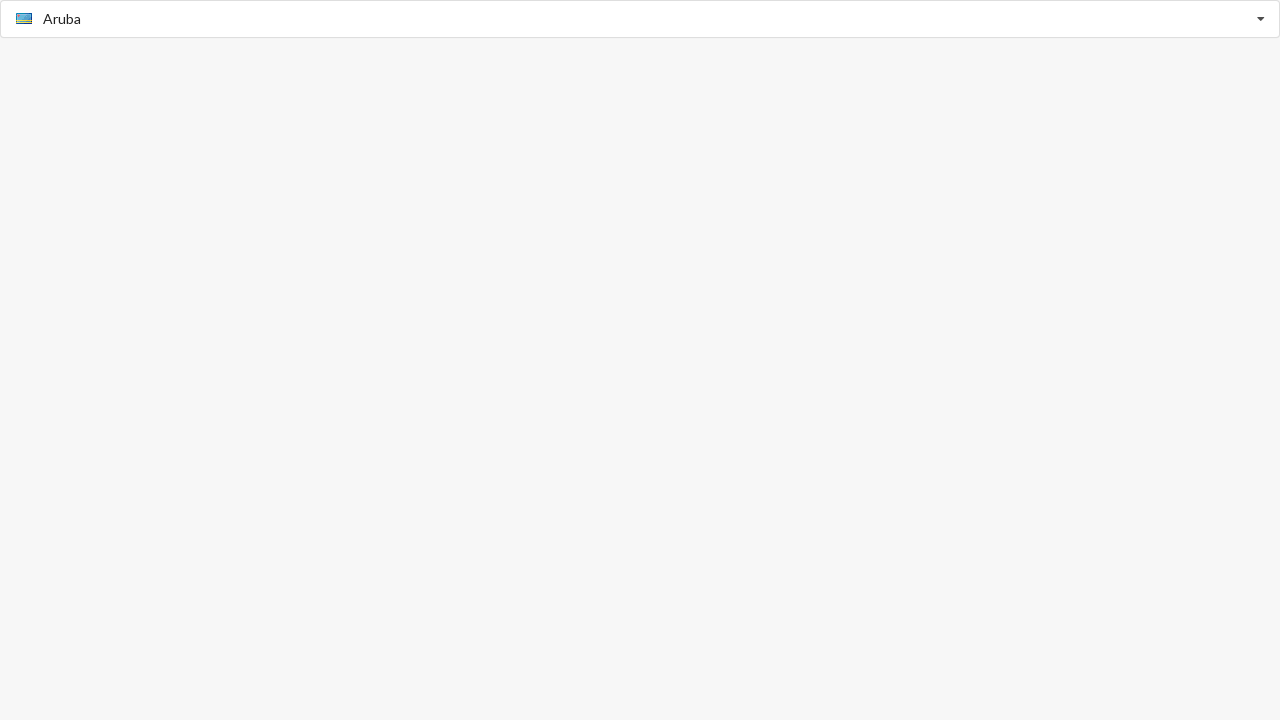

Waited for selection to be processed
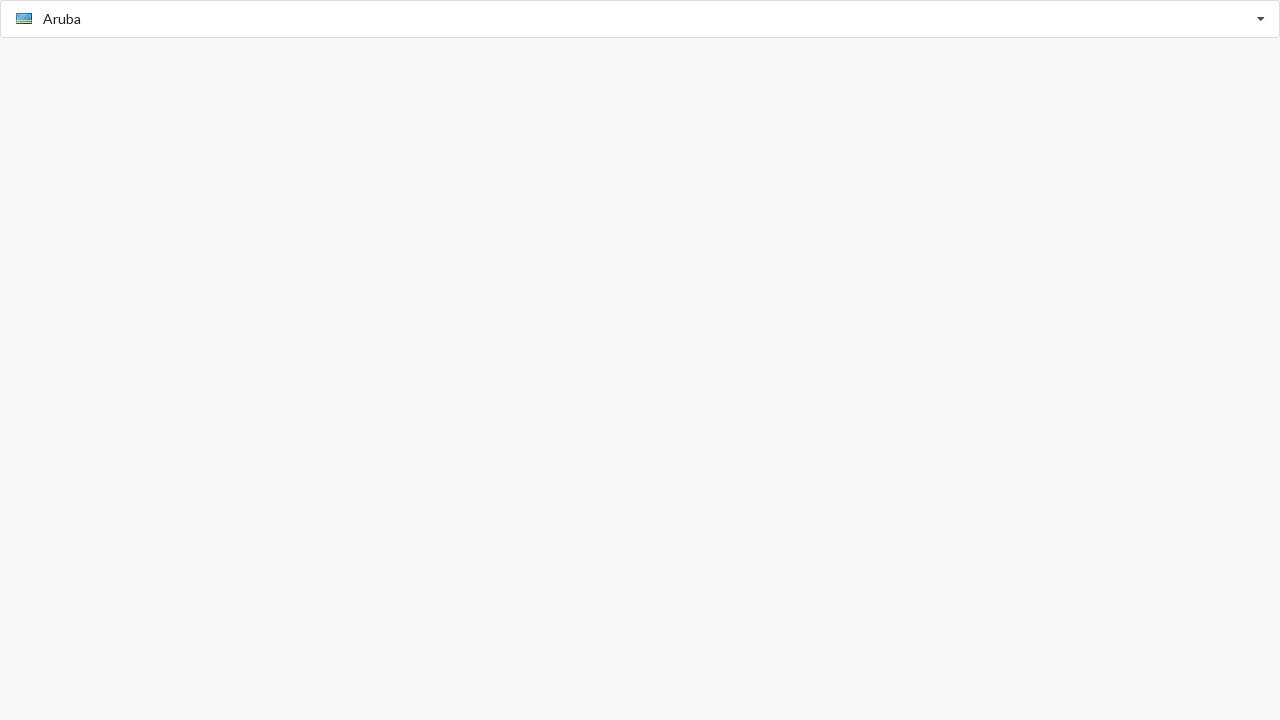

Verified 'Aruba' was selected and displayed in the divider
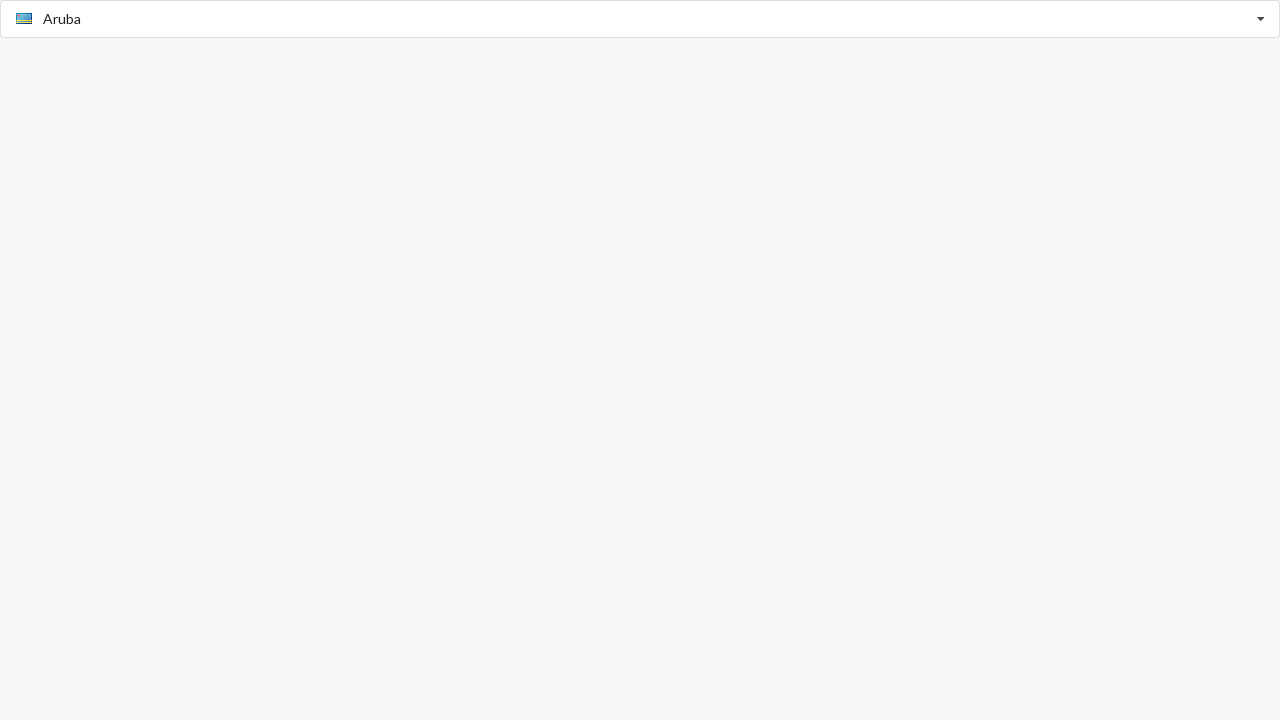

Cleared search input field for next selection on input.search
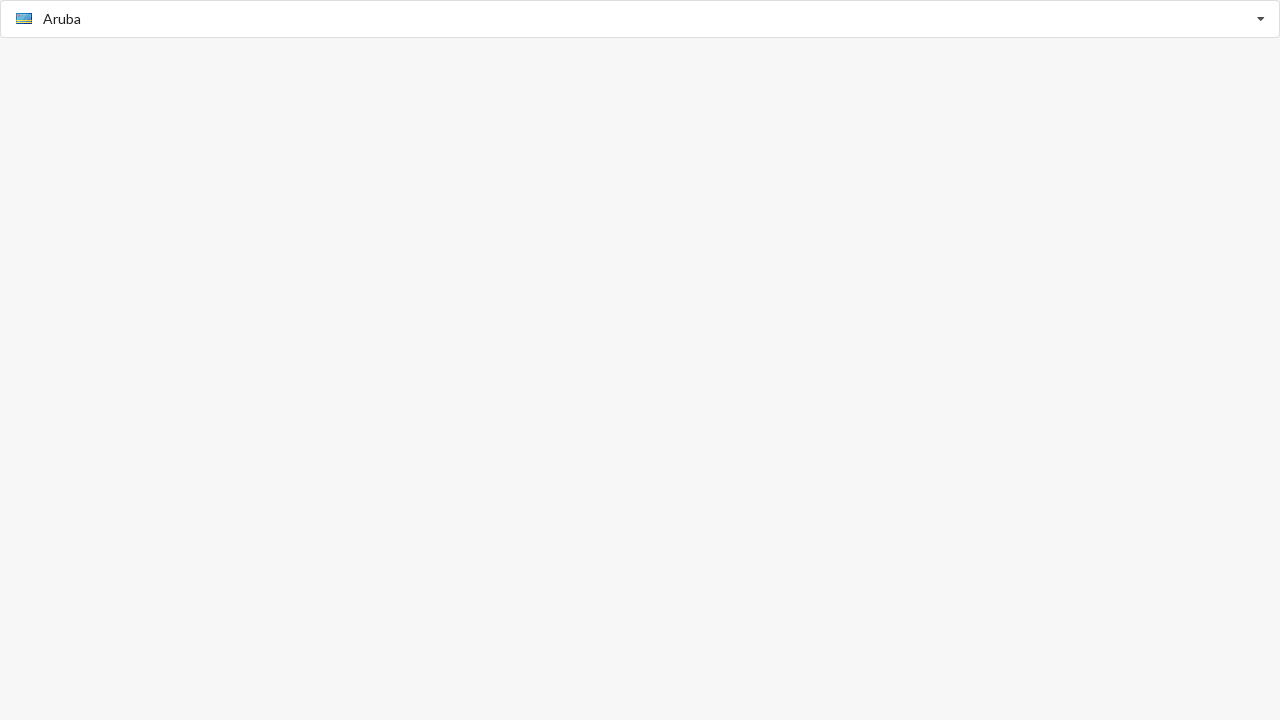

Typed 'Bahrain' into search field to filter dropdown options on input.search
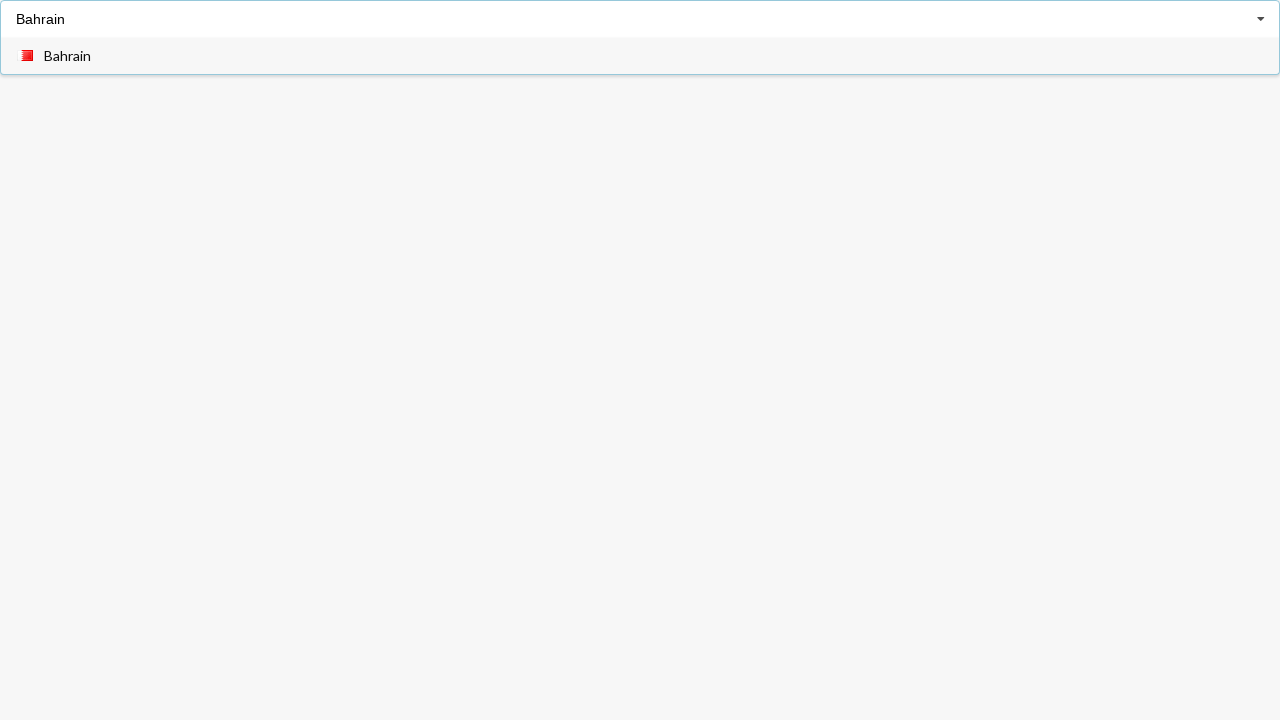

Waited for dropdown to populate with filtered results
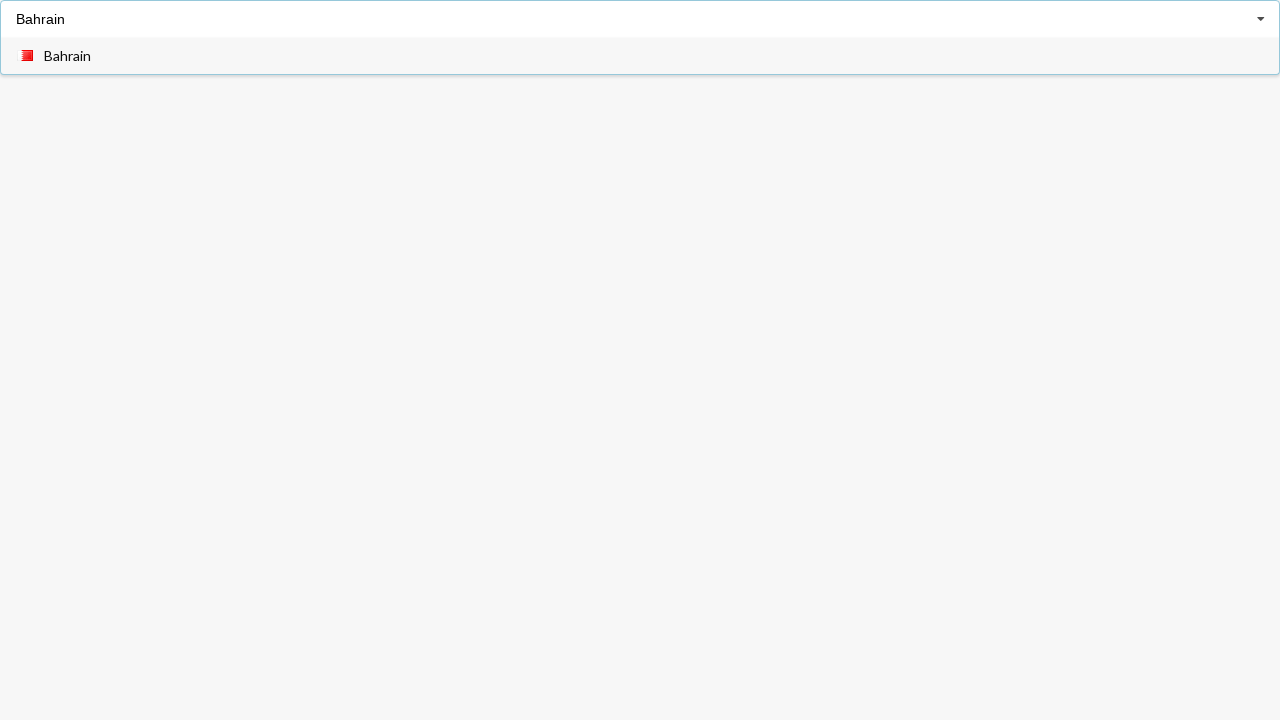

Clicked on 'Bahrain' option in dropdown menu at (68, 56) on div.menu span.text:has-text('Bahrain')
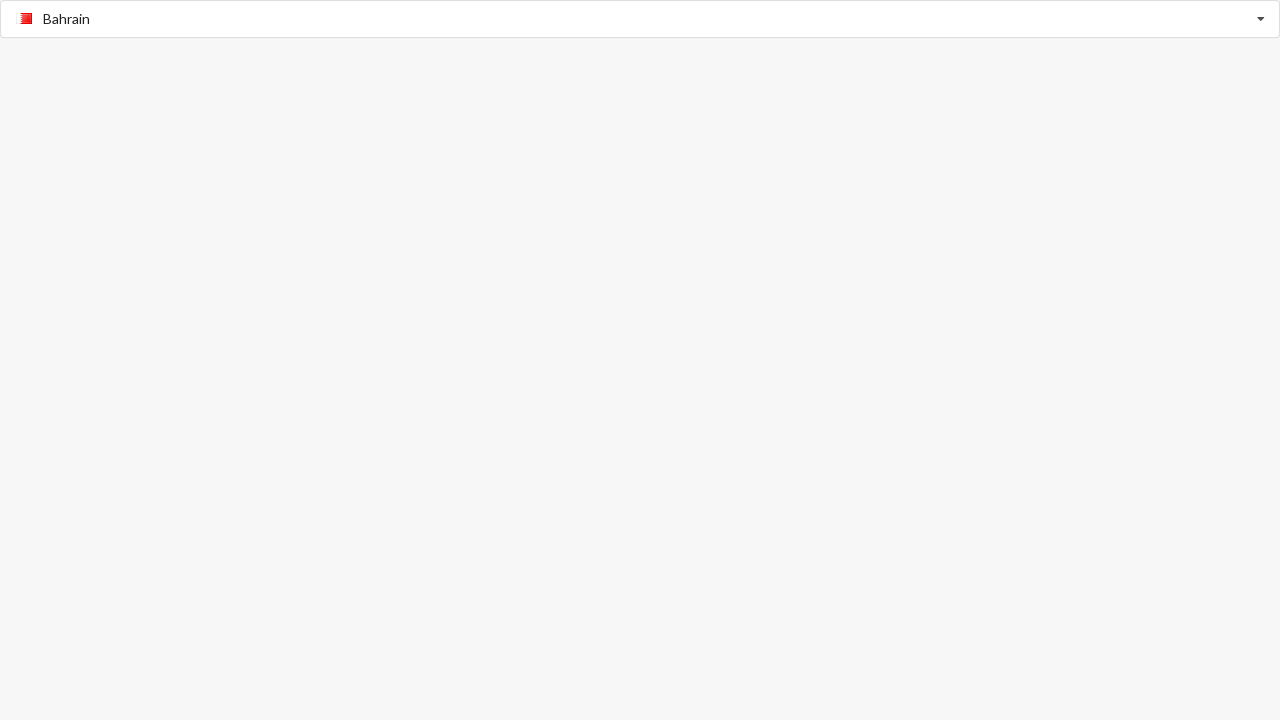

Waited for selection to be processed
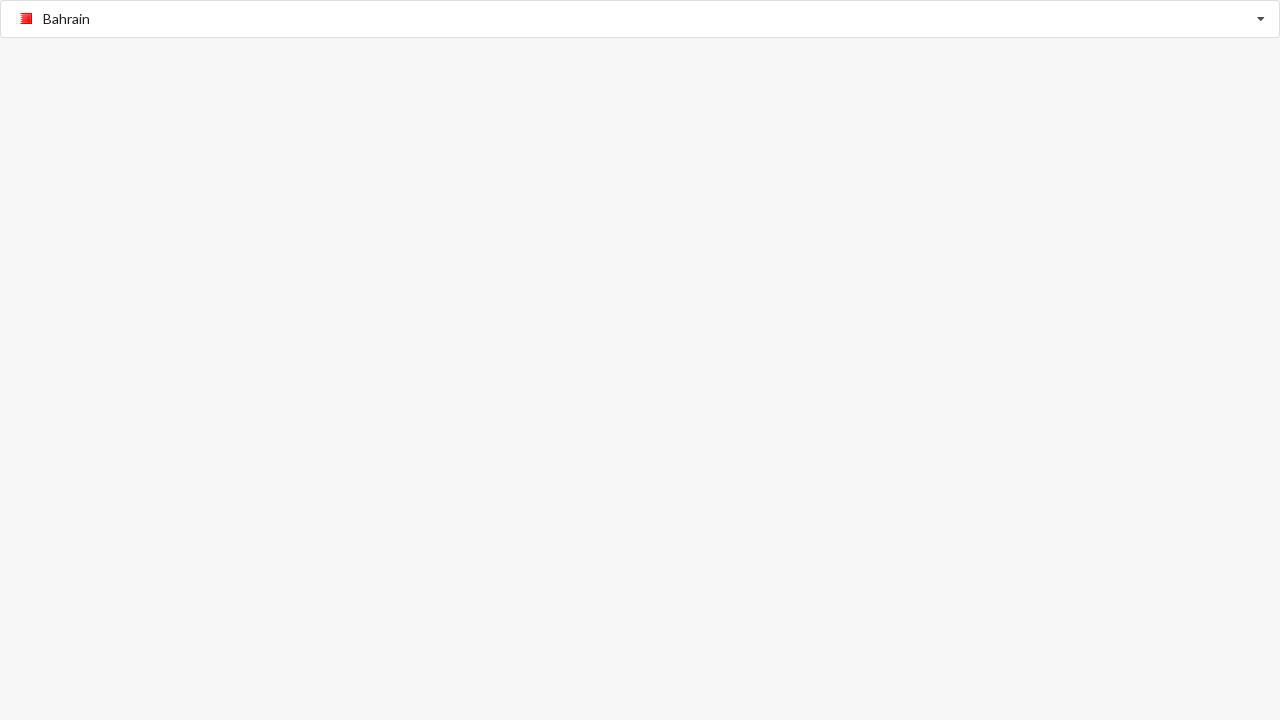

Verified 'Bahrain' was selected and displayed in the divider
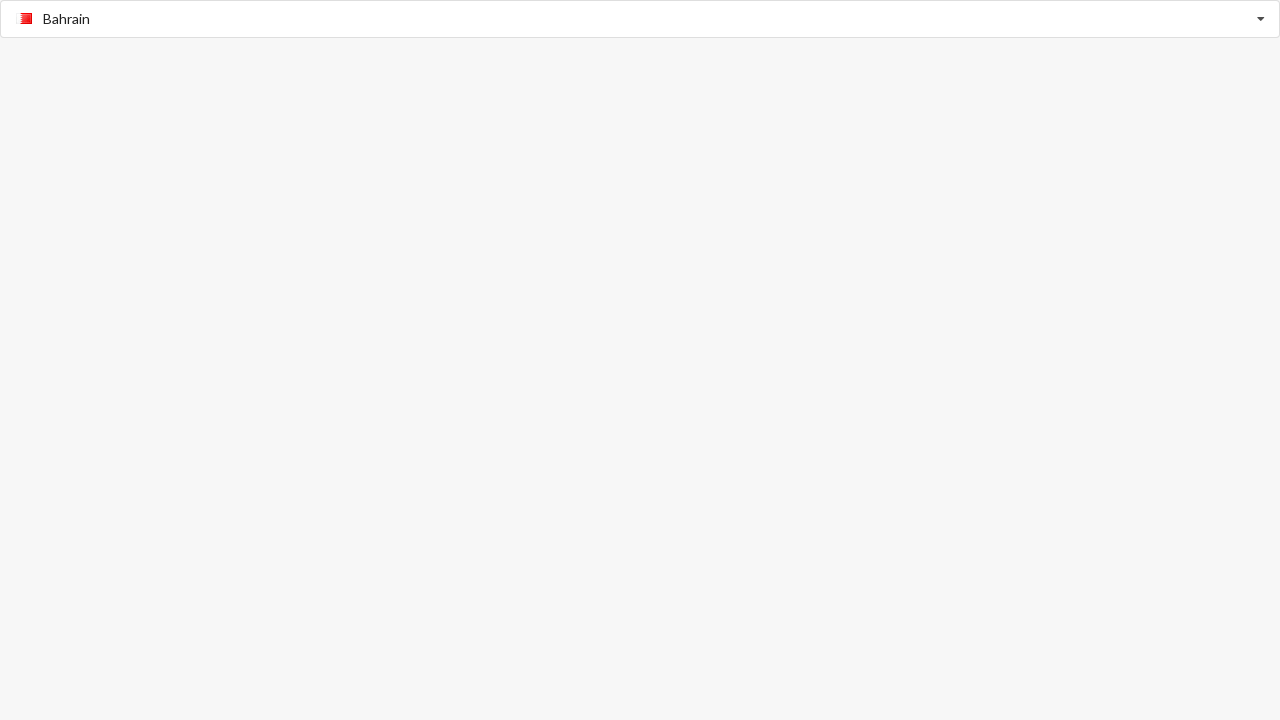

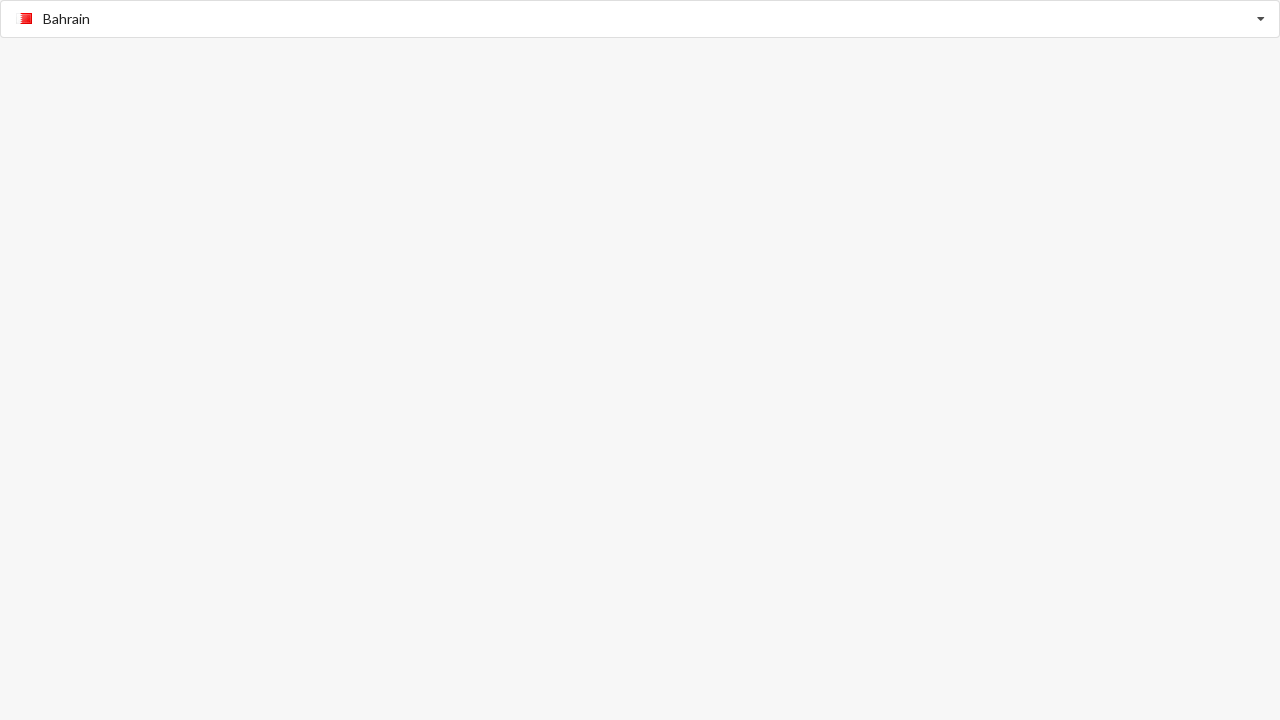